Tests JavaScript confirm dialog functionality by clicking a button within an iframe, accepting the alert, and verifying the result text

Starting URL: https://www.w3schools.com/js/tryit.asp?filename=tryjs_confirm

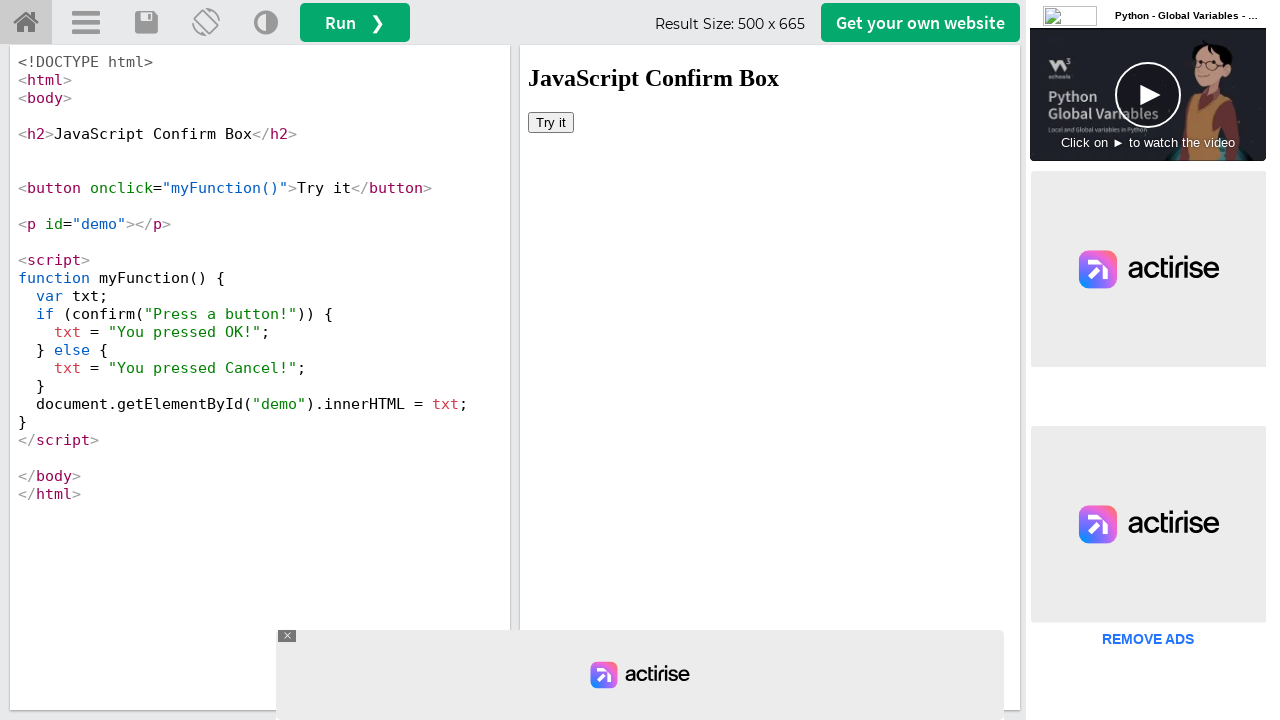

Switched to iframeResult frame
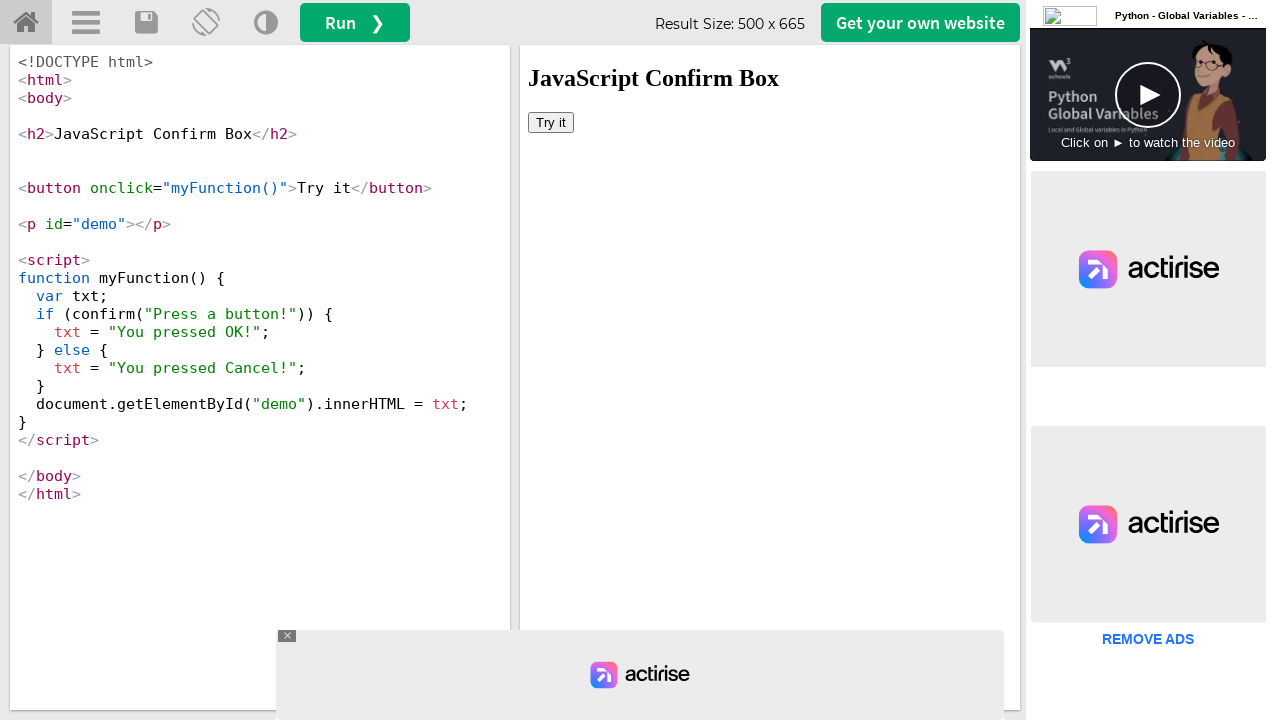

Clicked 'Try it' button in iframe at (551, 122) on button:has-text('Try it')
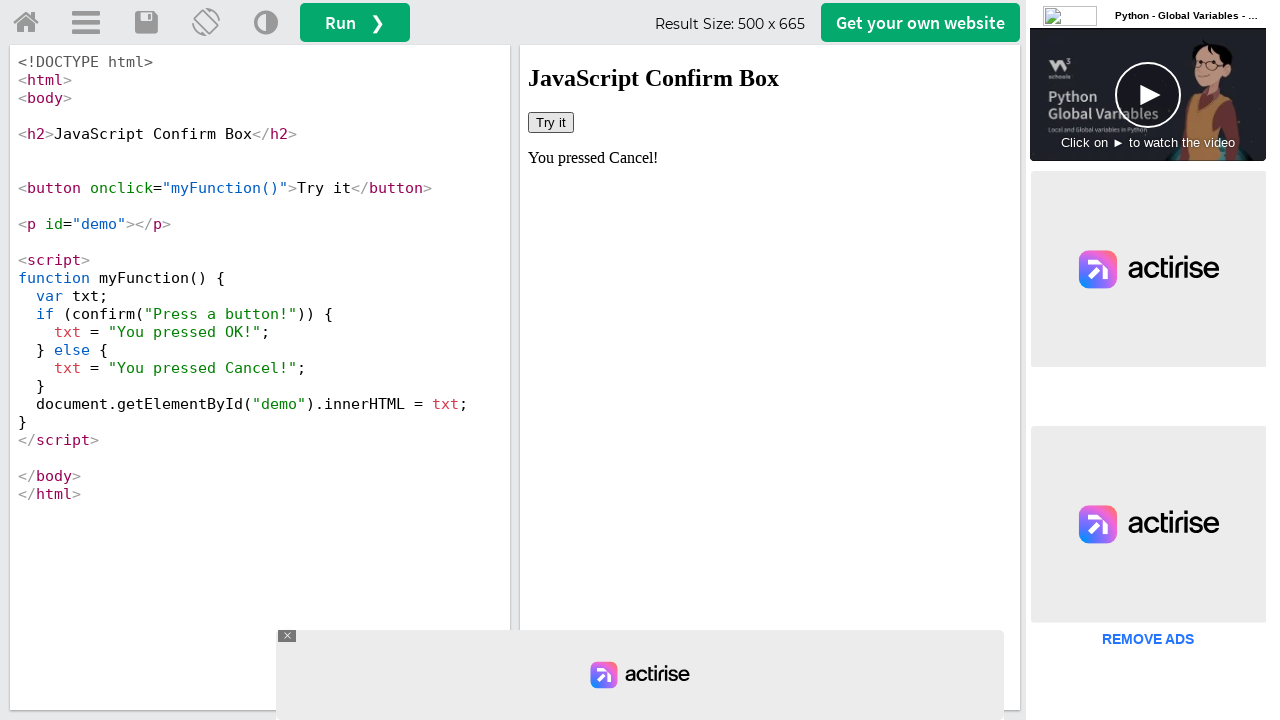

Set up dialog handler to accept confirmations
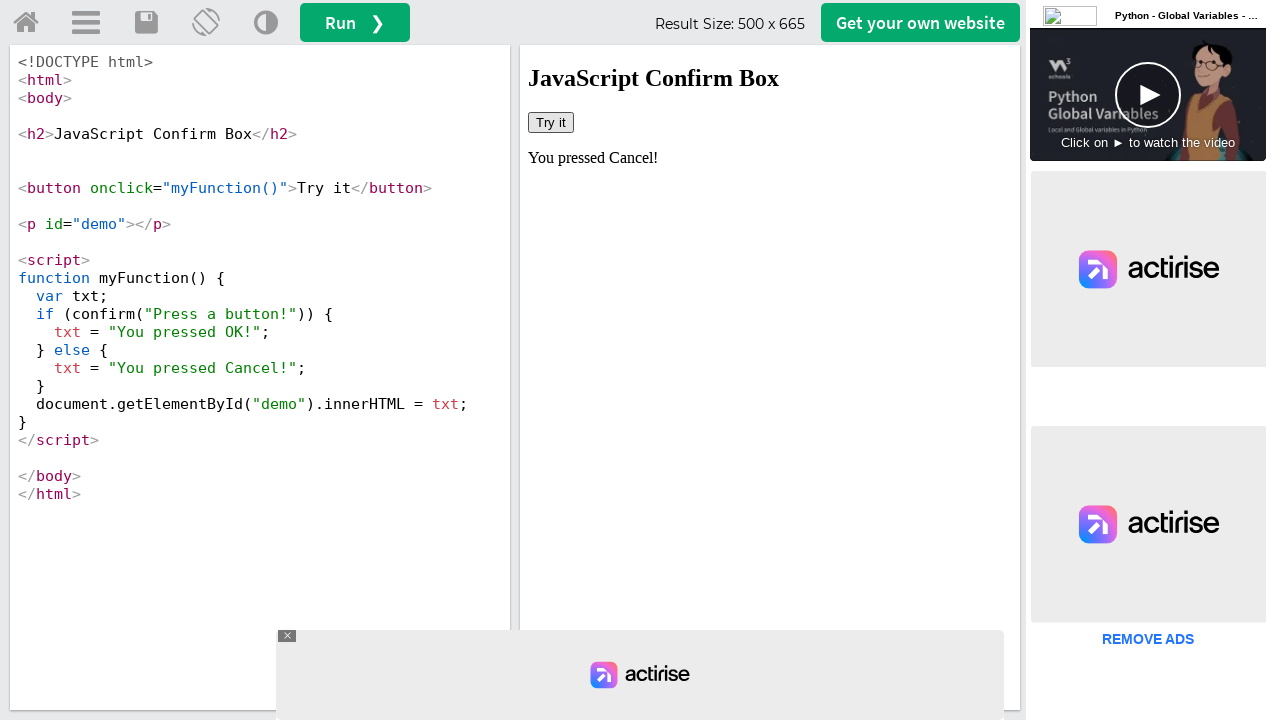

Clicked 'Try it' button again to trigger confirm dialog at (551, 122) on button:has-text('Try it')
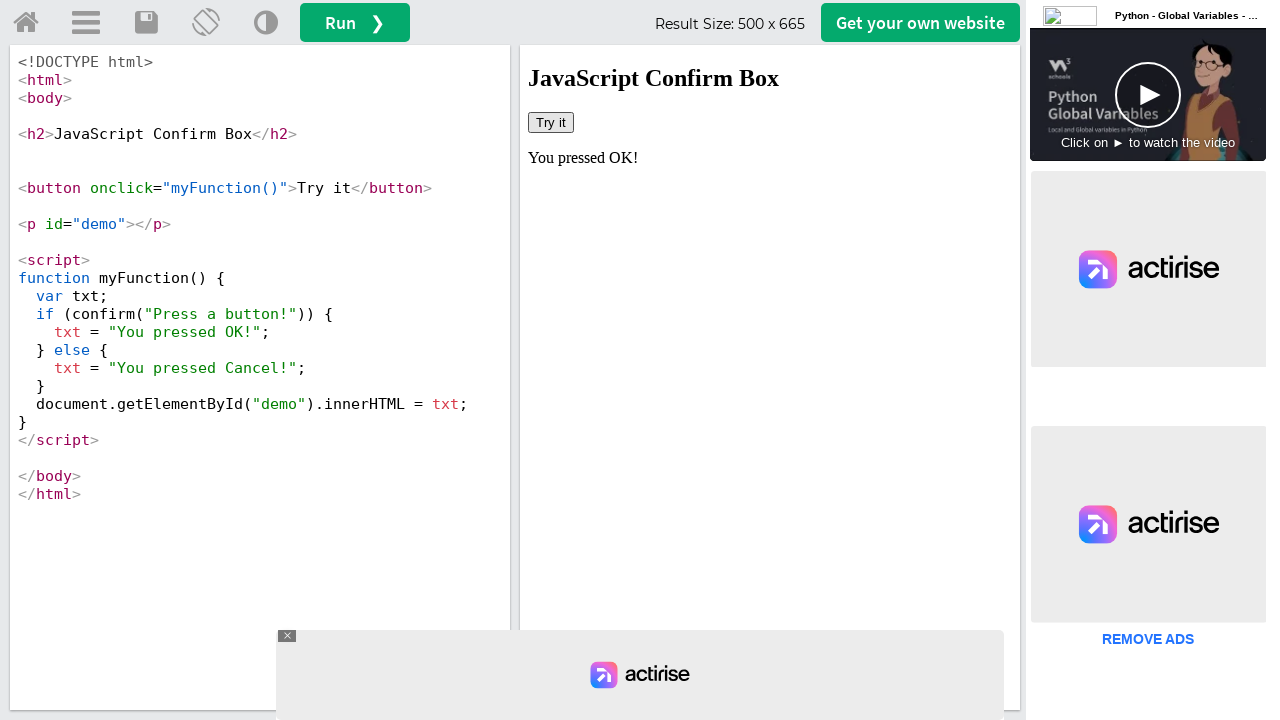

Retrieved result text from #demo element
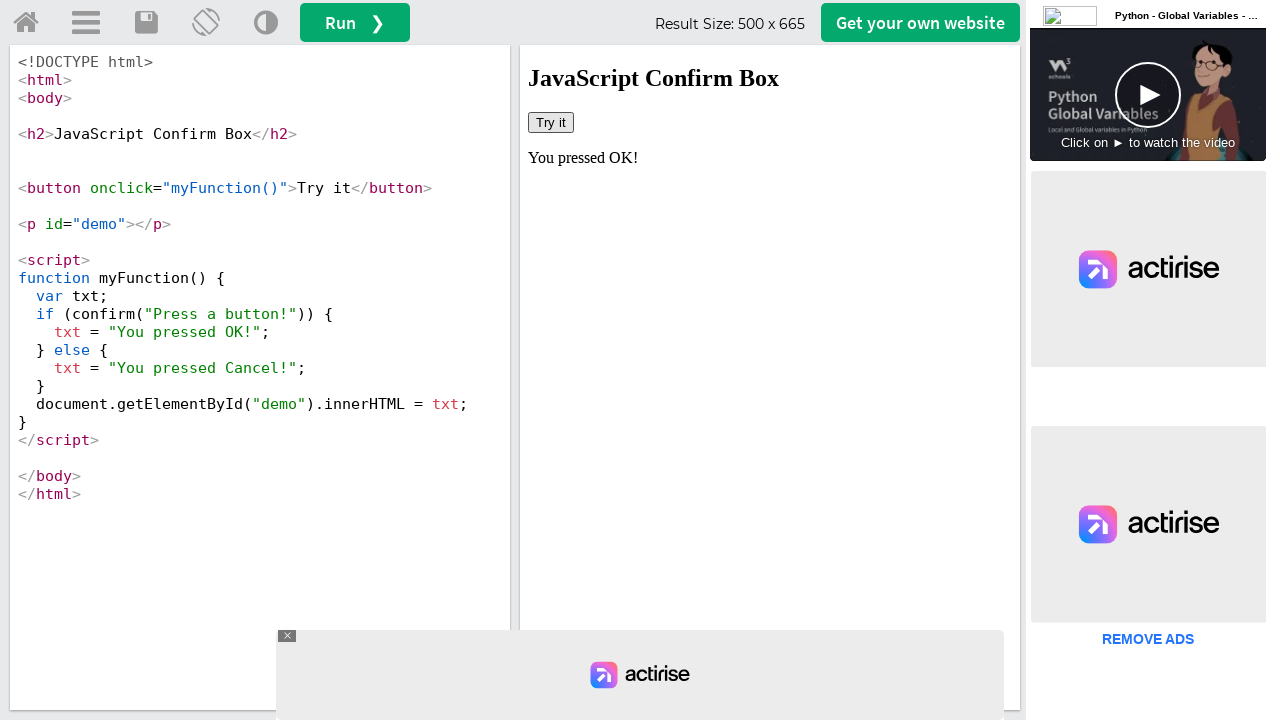

Confirmed 'OK' was present in result text - test passed
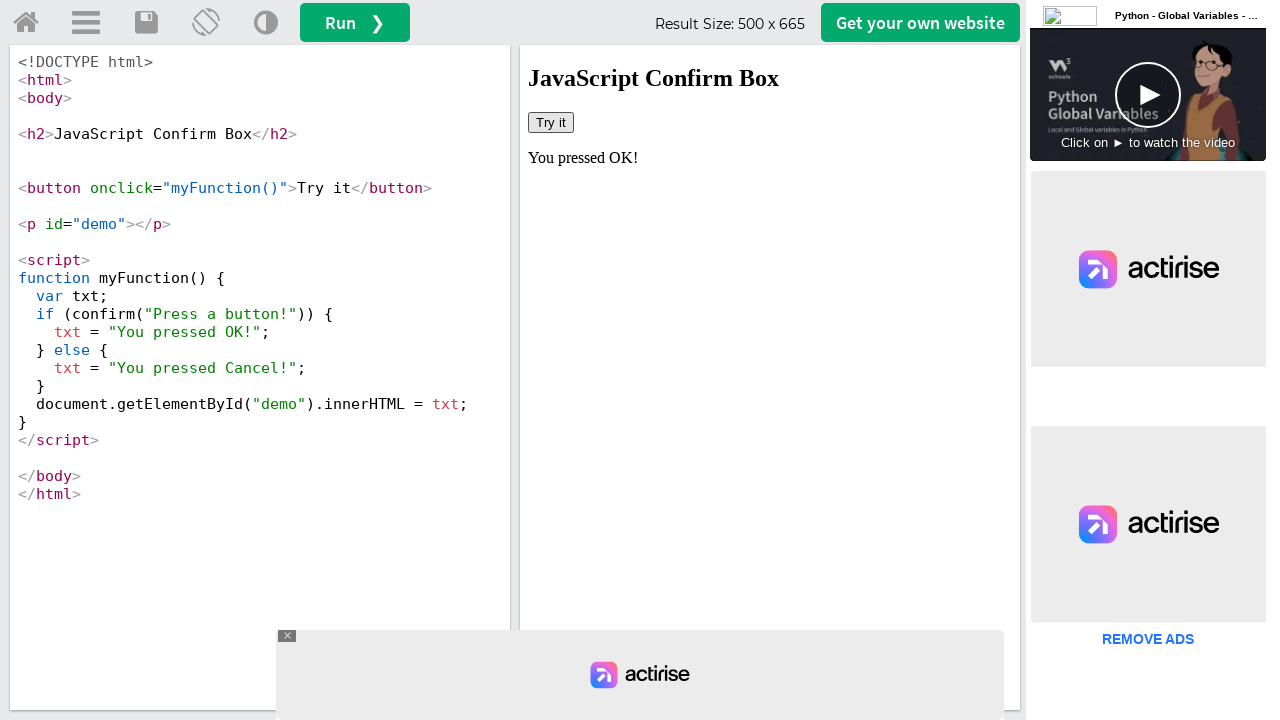

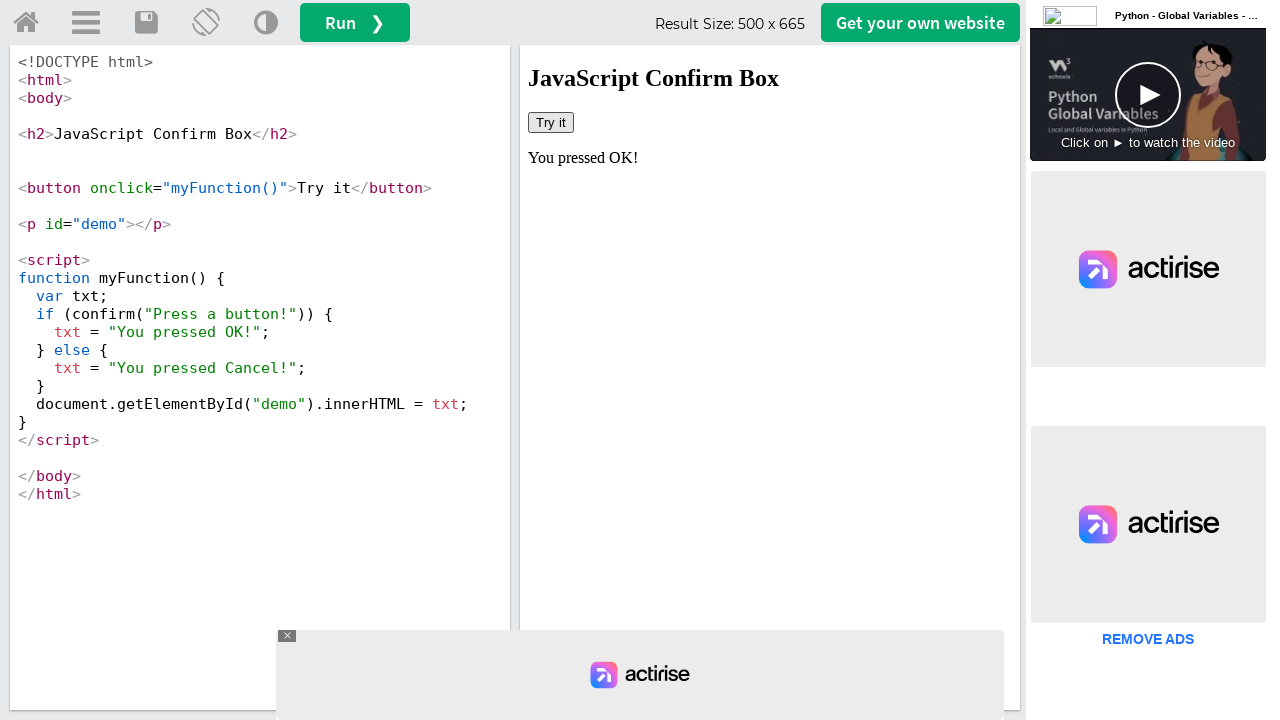